Tests handling of JavaScript prompt dialogs by clicking a button that triggers a prompt and entering text

Starting URL: https://the-internet.herokuapp.com/javascript_alerts

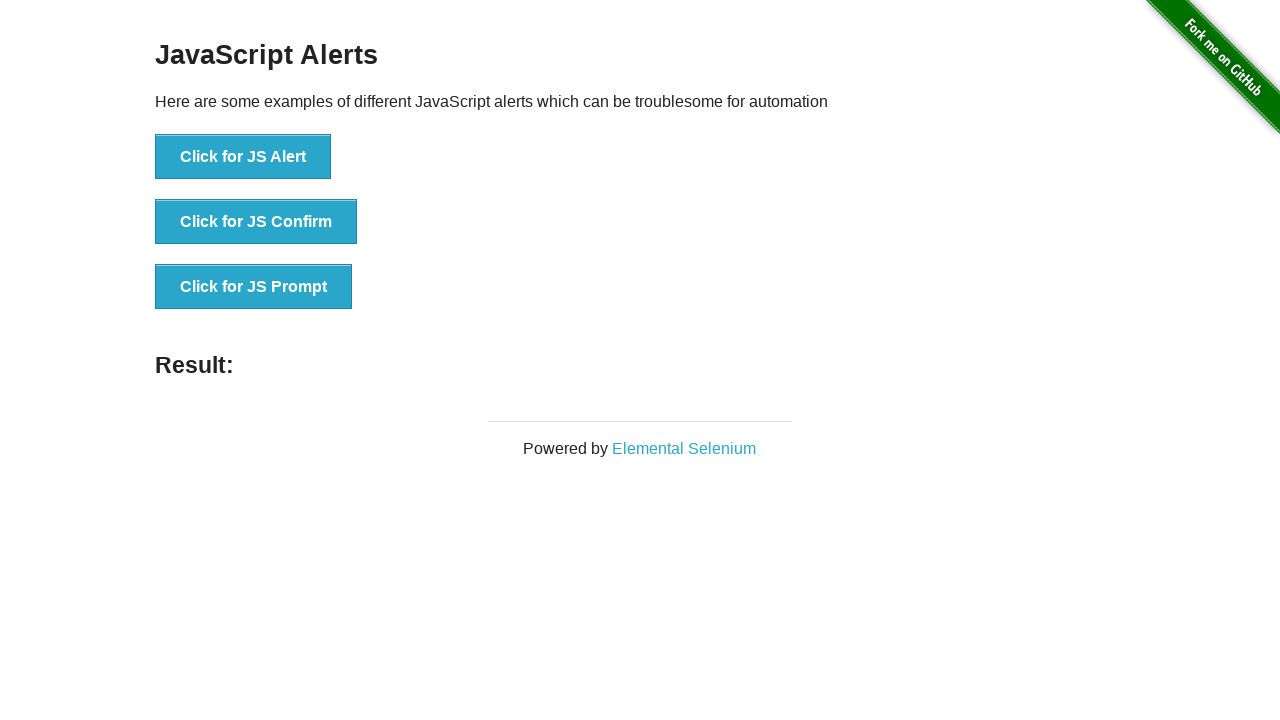

Set up dialog handler to accept prompt with text 'Khanh Duong'
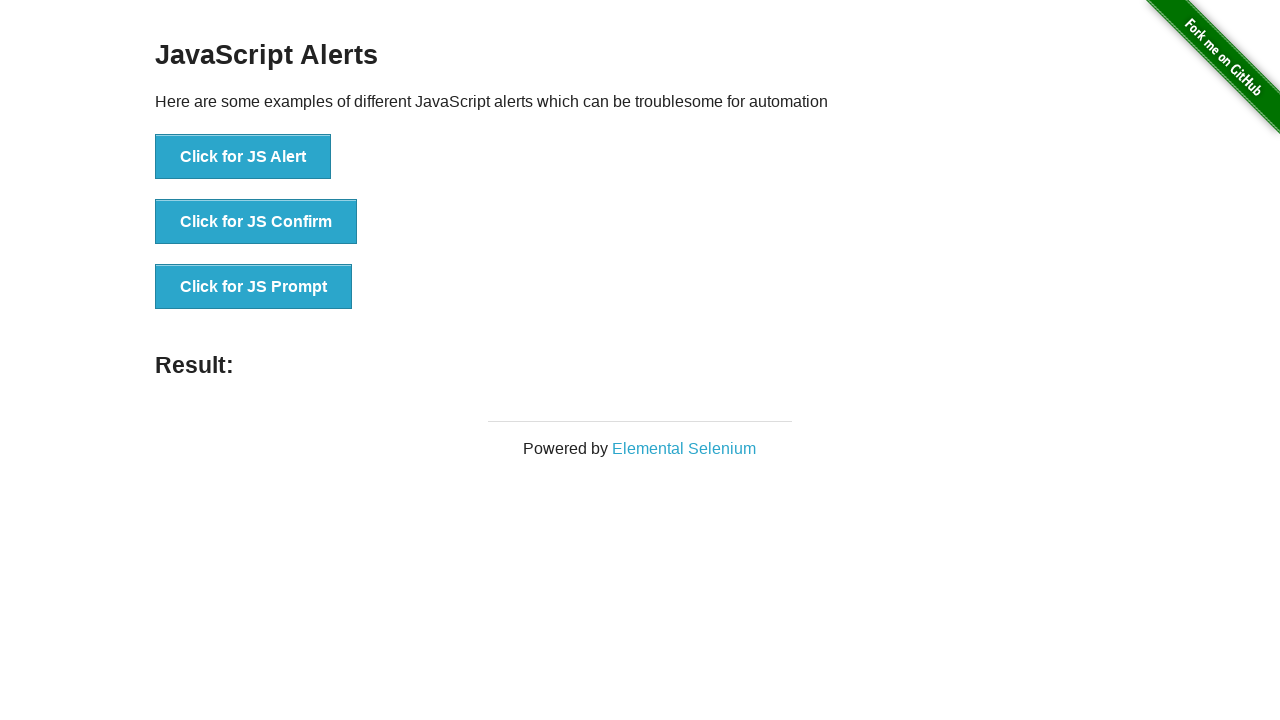

Clicked the JS Prompt button at (254, 287) on [onclick="jsPrompt()"]
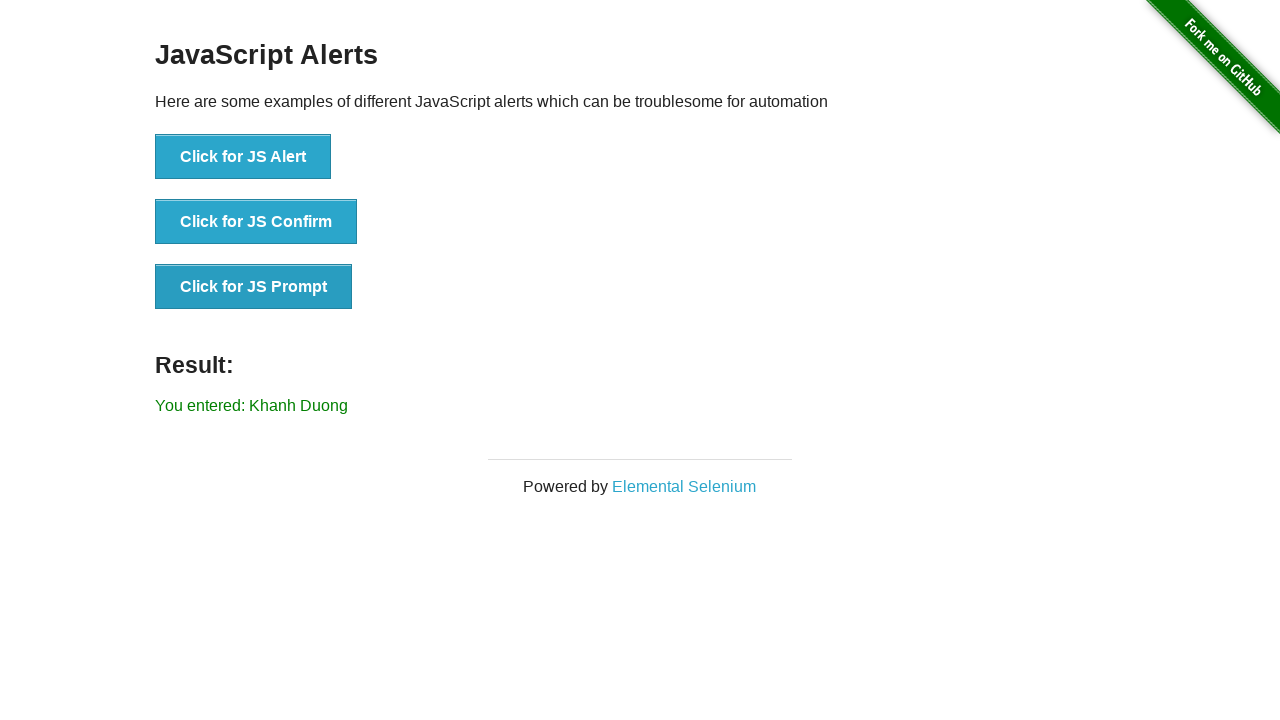

Prompt dialog handled and result element appeared
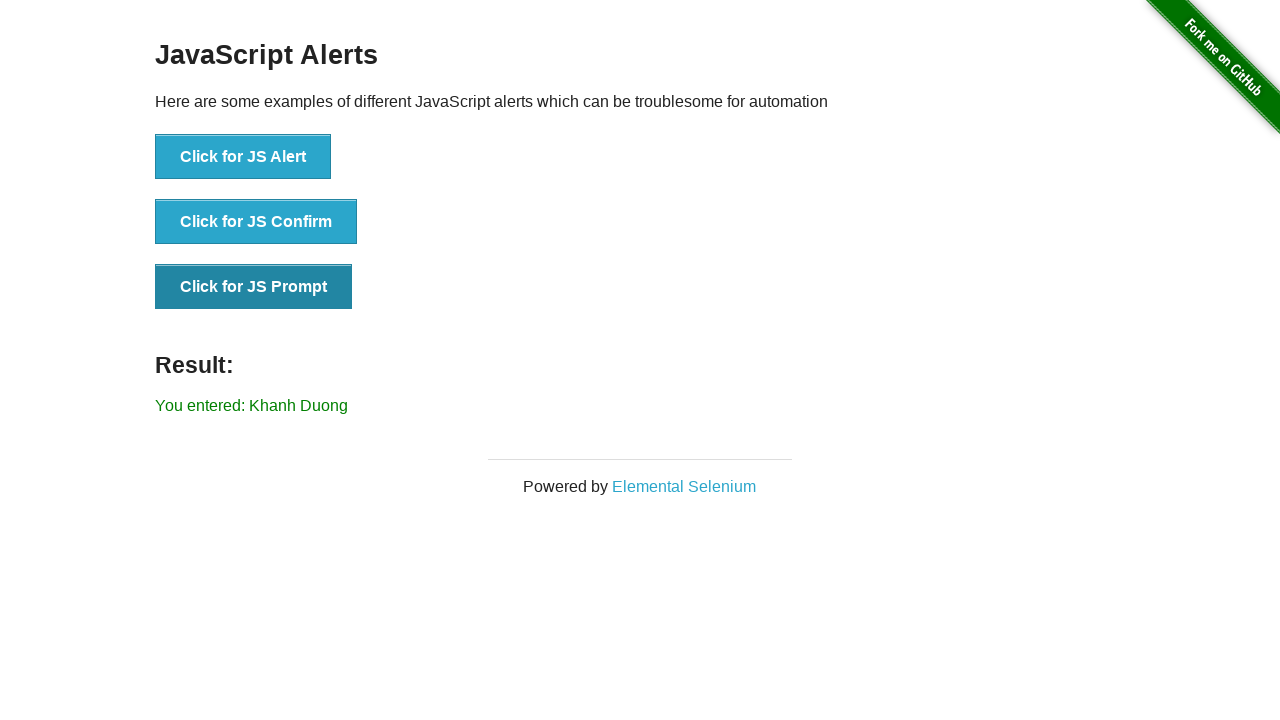

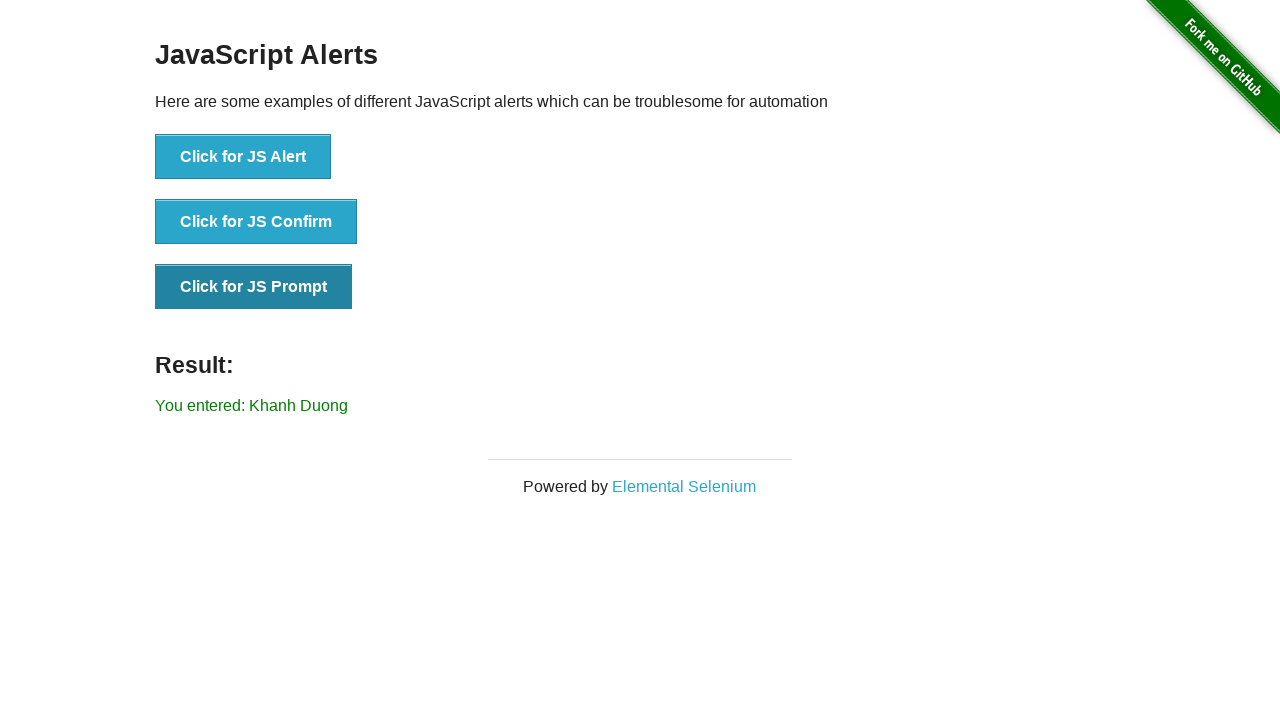